Tests right-click context menu functionality by right-clicking on an element and navigating through the context menu options using keyboard navigation

Starting URL: http://greenstech.in/selenium-course-content.html

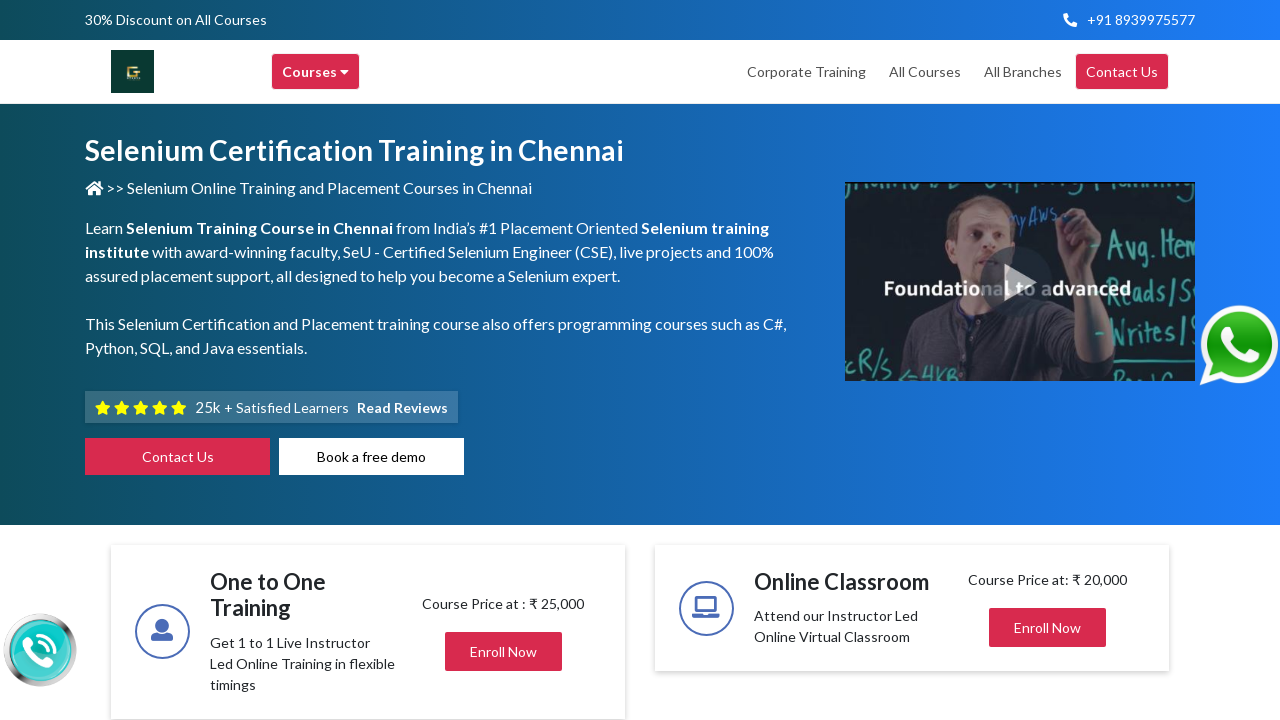

Located the 7th h2 element with class 'mb-0'
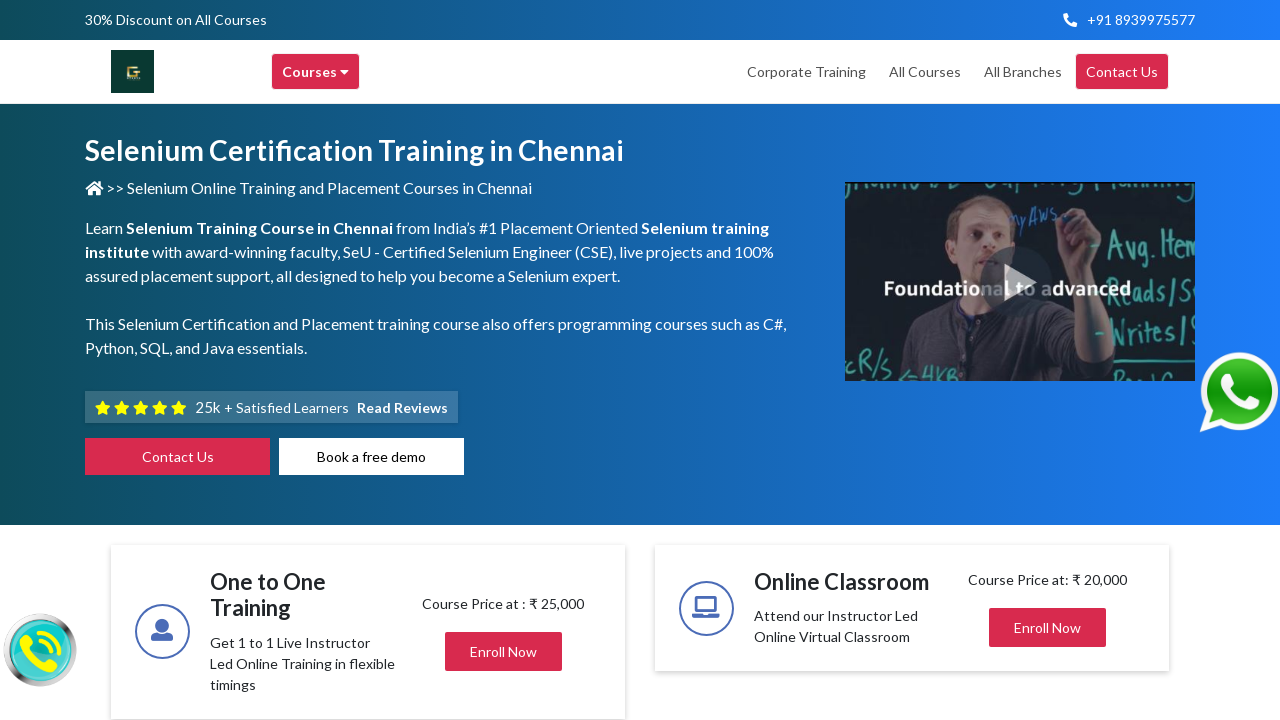

Hovered over the target element at (1038, 361) on (//h2[@class='mb-0'])[7]
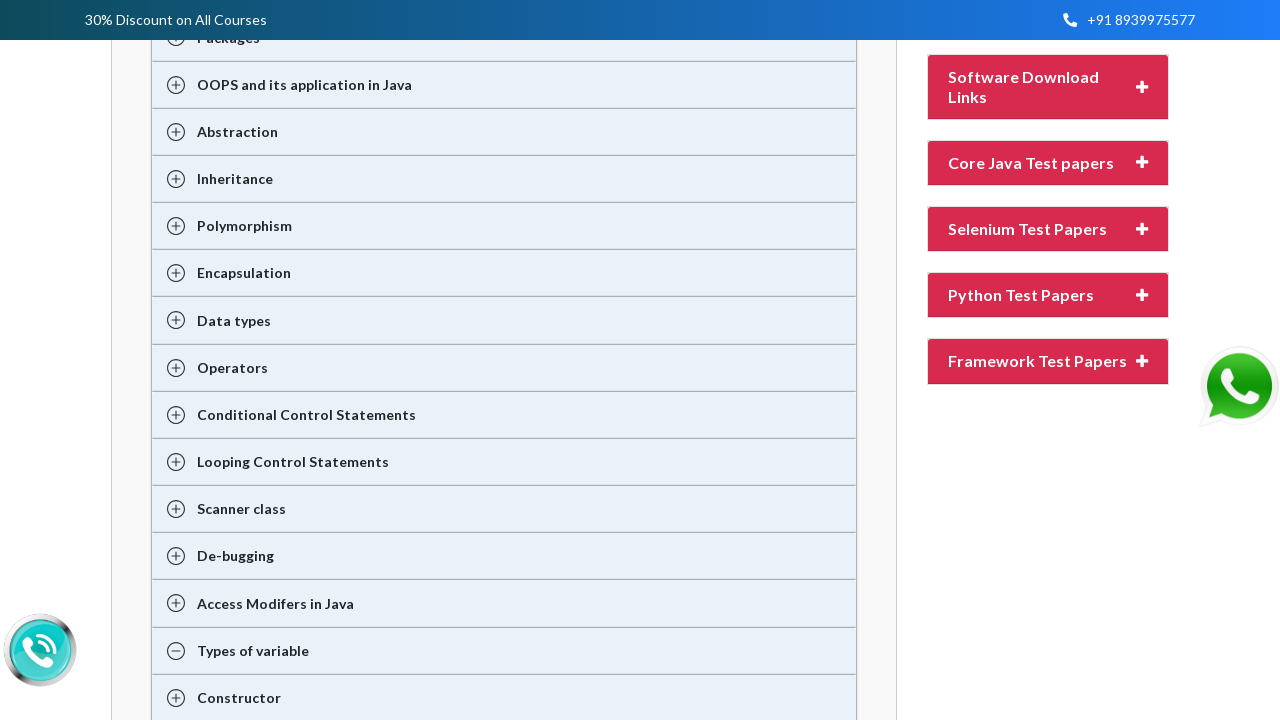

Right-clicked on the target element to open context menu at (1038, 361) on (//h2[@class='mb-0'])[7]
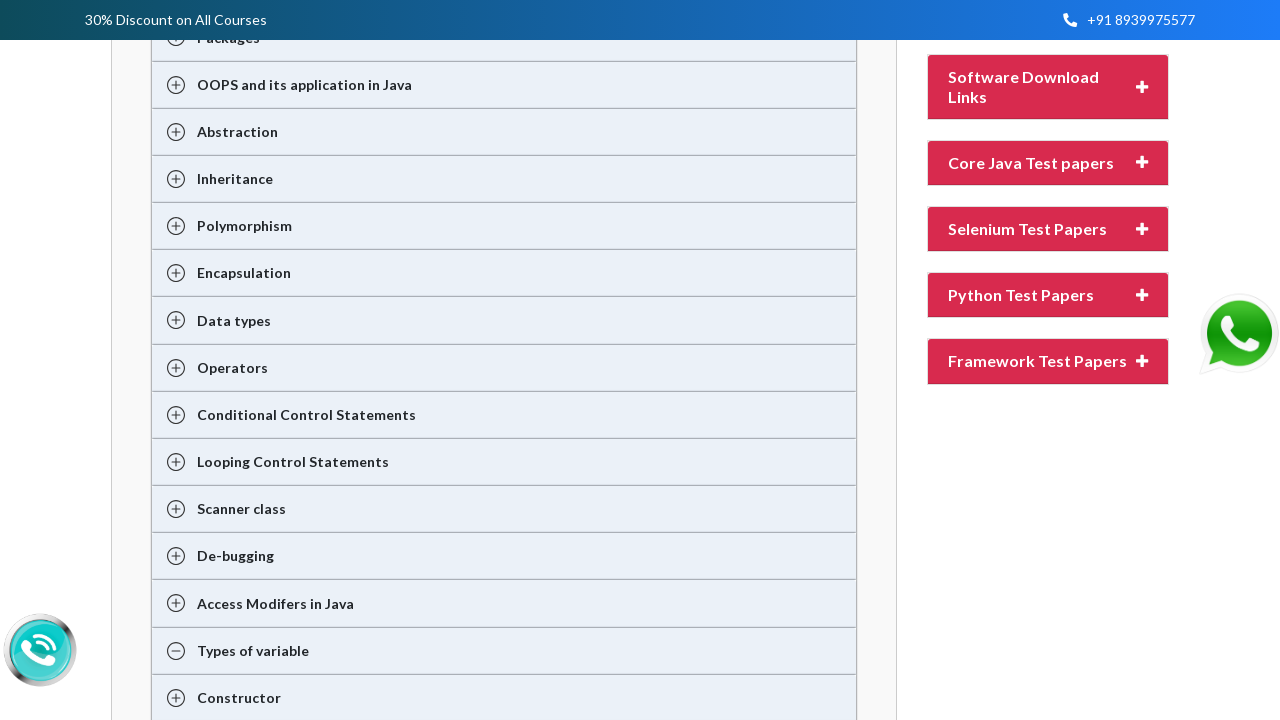

Pressed ArrowDown to navigate context menu (iteration 1/10)
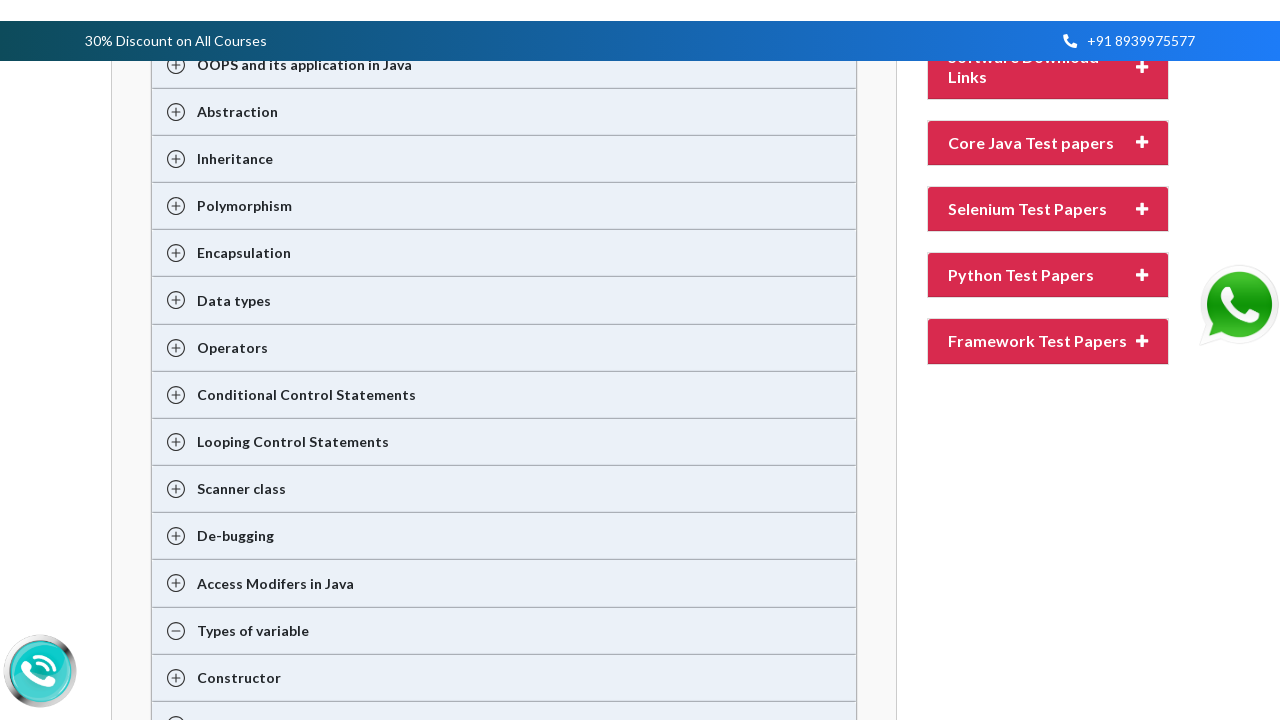

Pressed ArrowDown to navigate context menu (iteration 2/10)
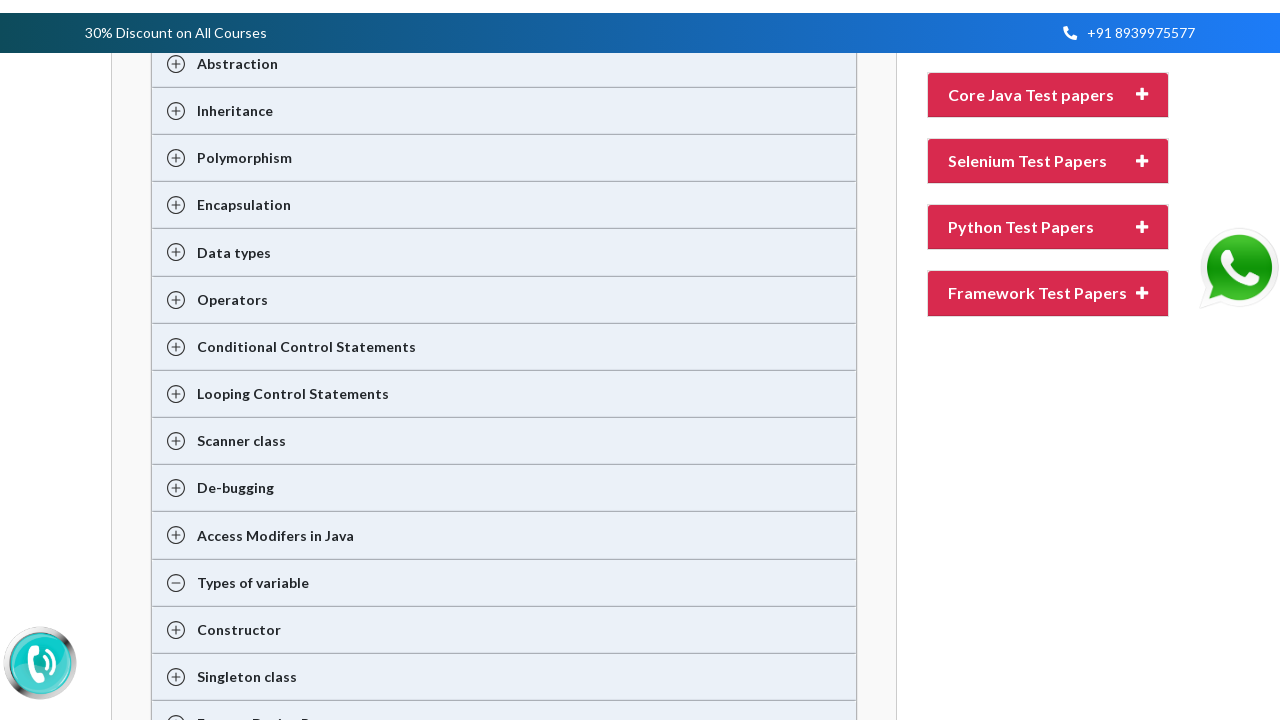

Pressed ArrowDown to navigate context menu (iteration 3/10)
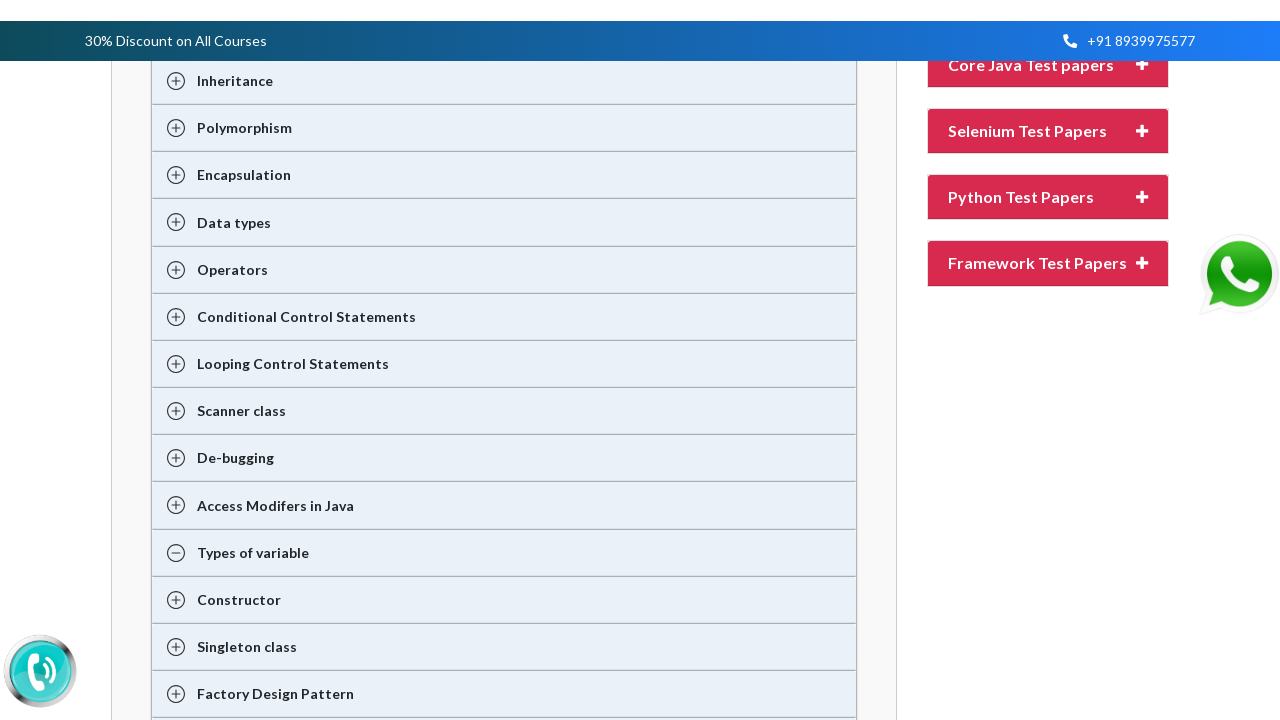

Pressed ArrowDown to navigate context menu (iteration 4/10)
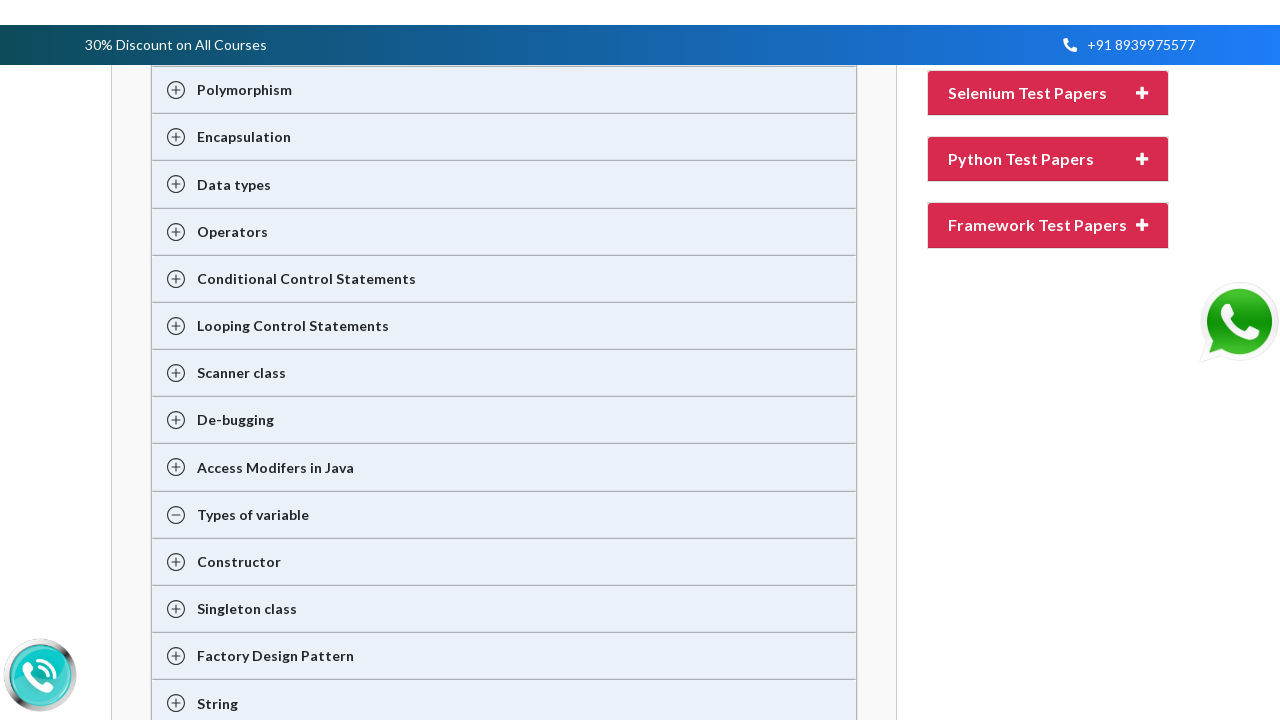

Pressed ArrowDown to navigate context menu (iteration 5/10)
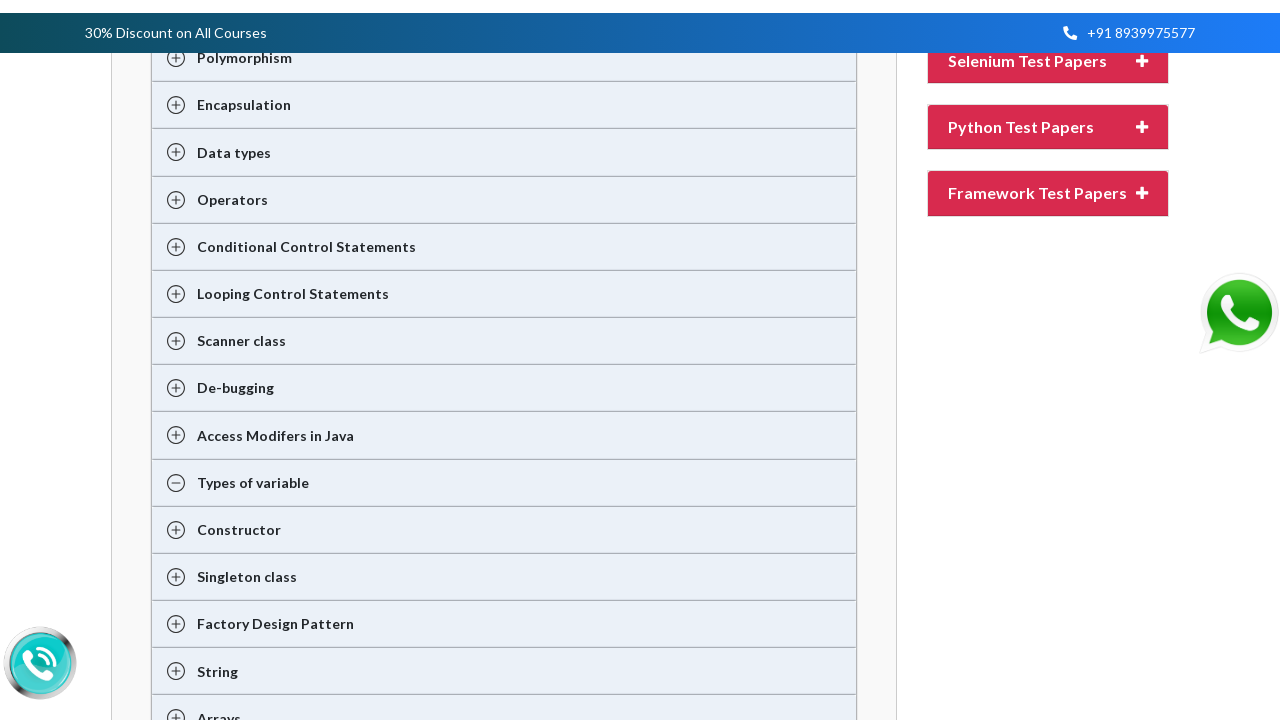

Pressed ArrowDown to navigate context menu (iteration 6/10)
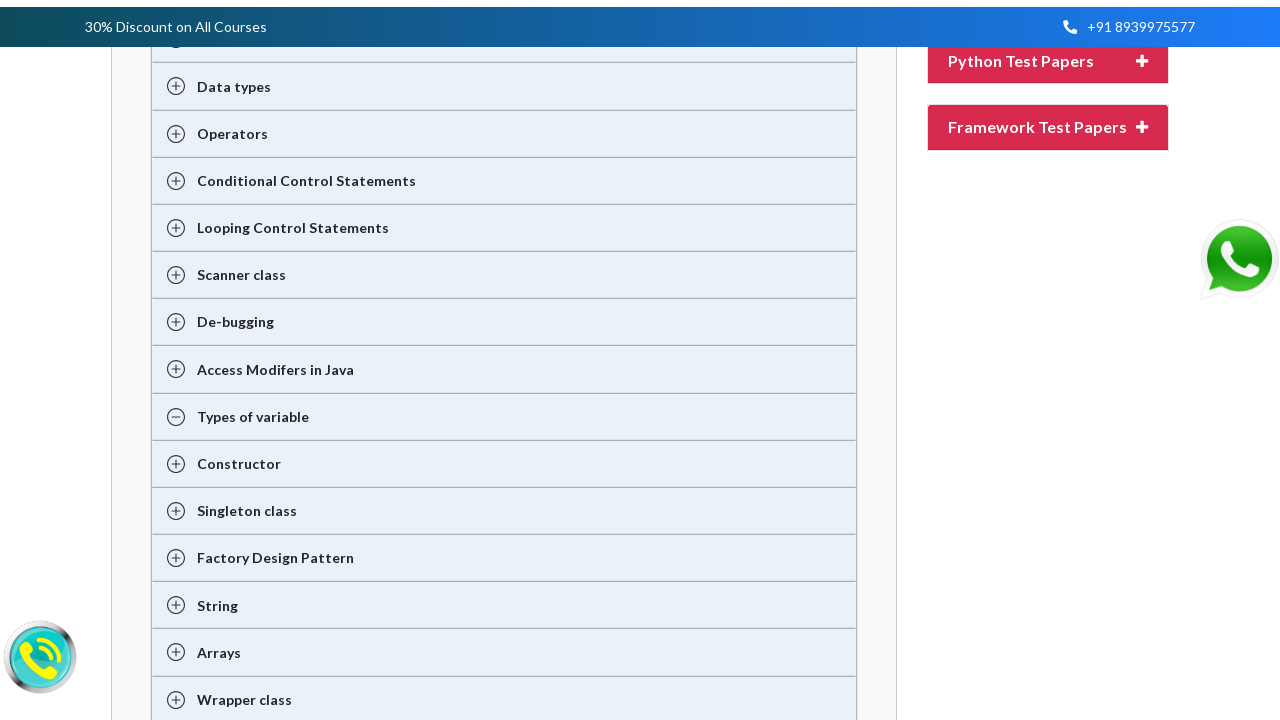

Pressed ArrowDown to navigate context menu (iteration 7/10)
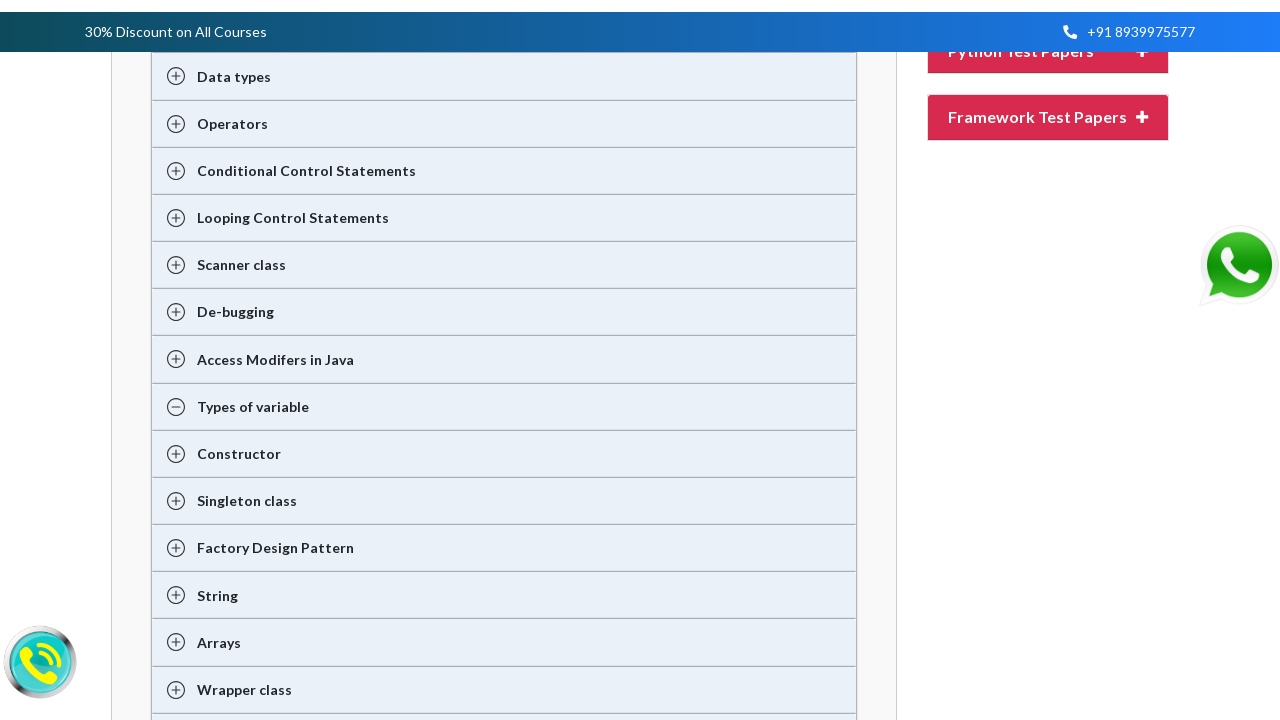

Pressed ArrowDown to navigate context menu (iteration 8/10)
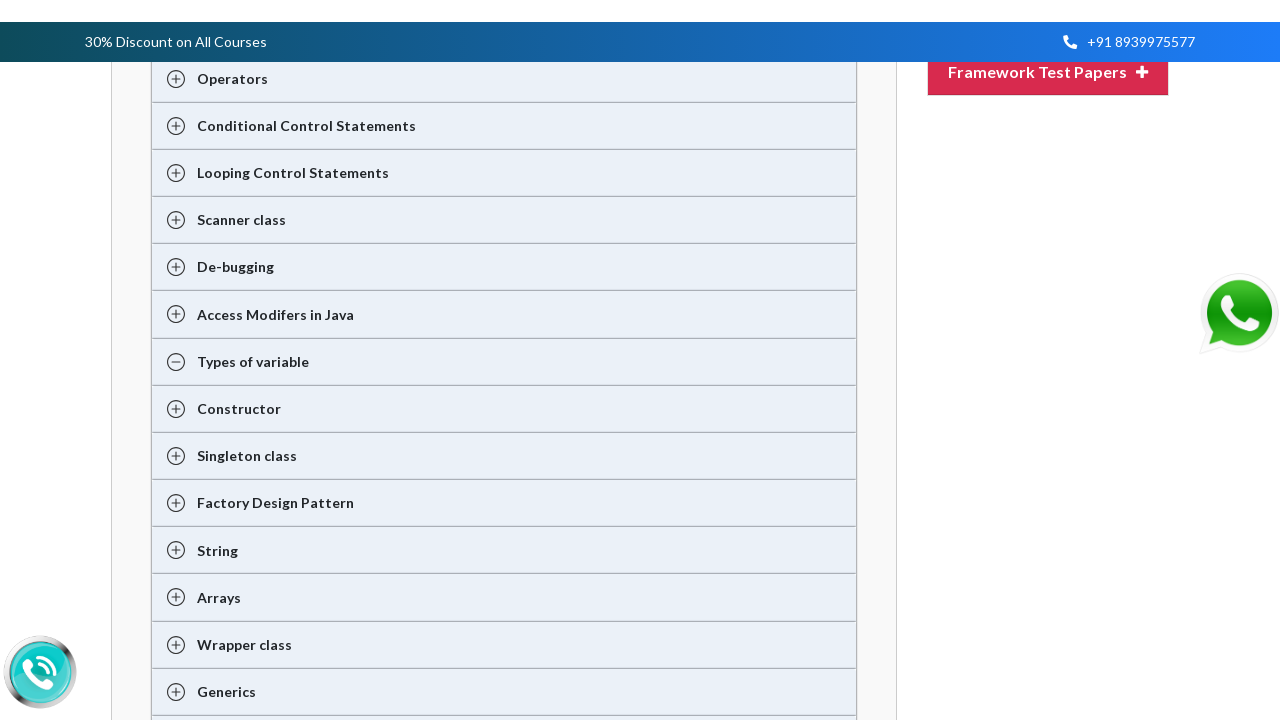

Pressed ArrowDown to navigate context menu (iteration 9/10)
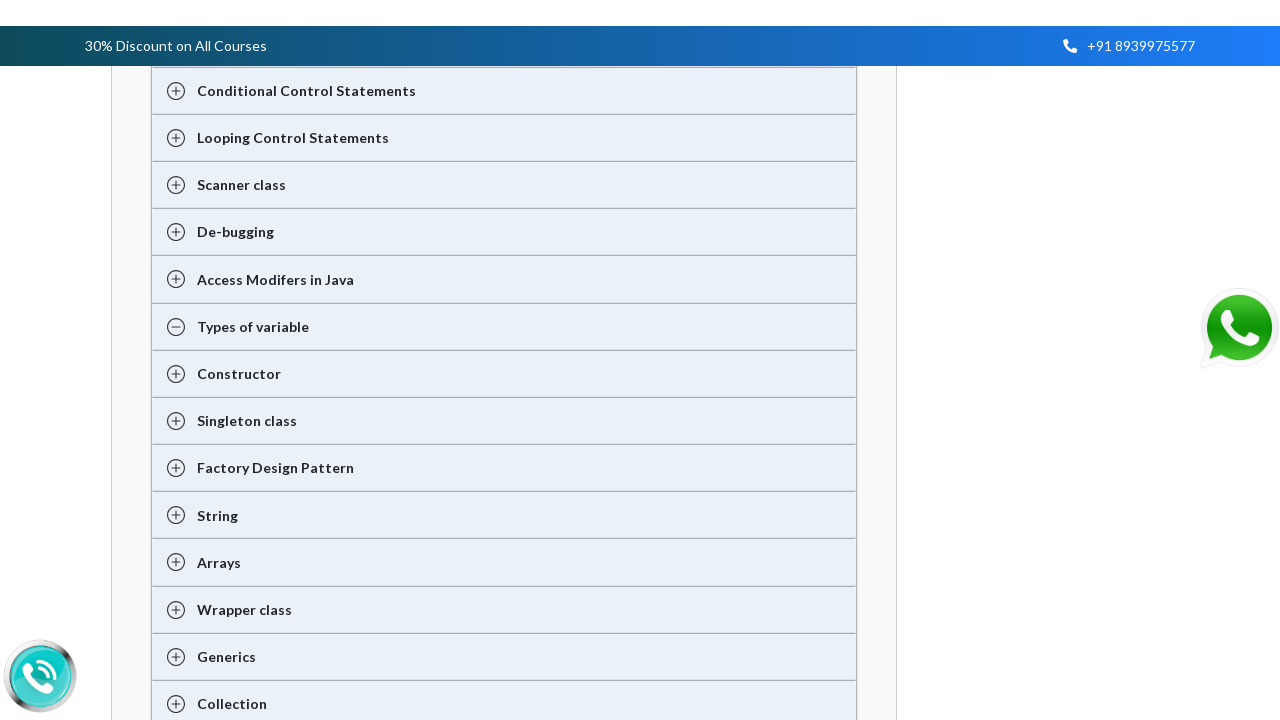

Pressed ArrowDown to navigate context menu (iteration 10/10)
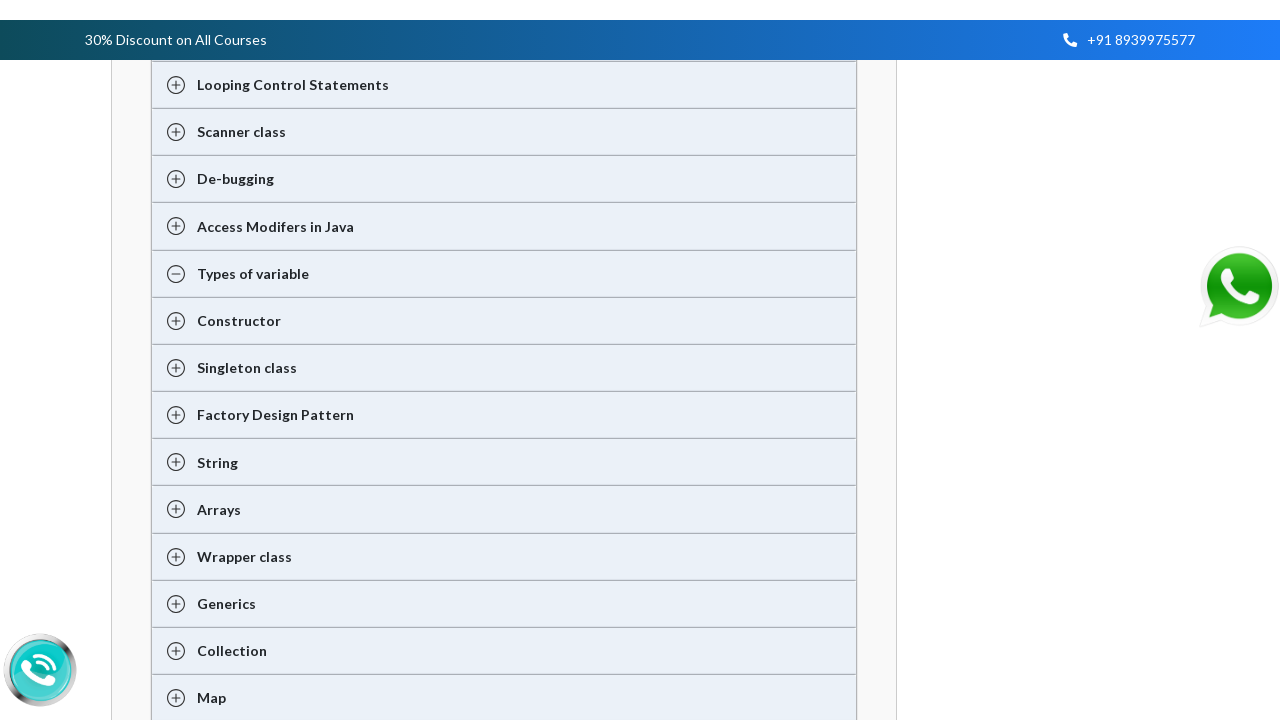

Pressed Enter to select the context menu item
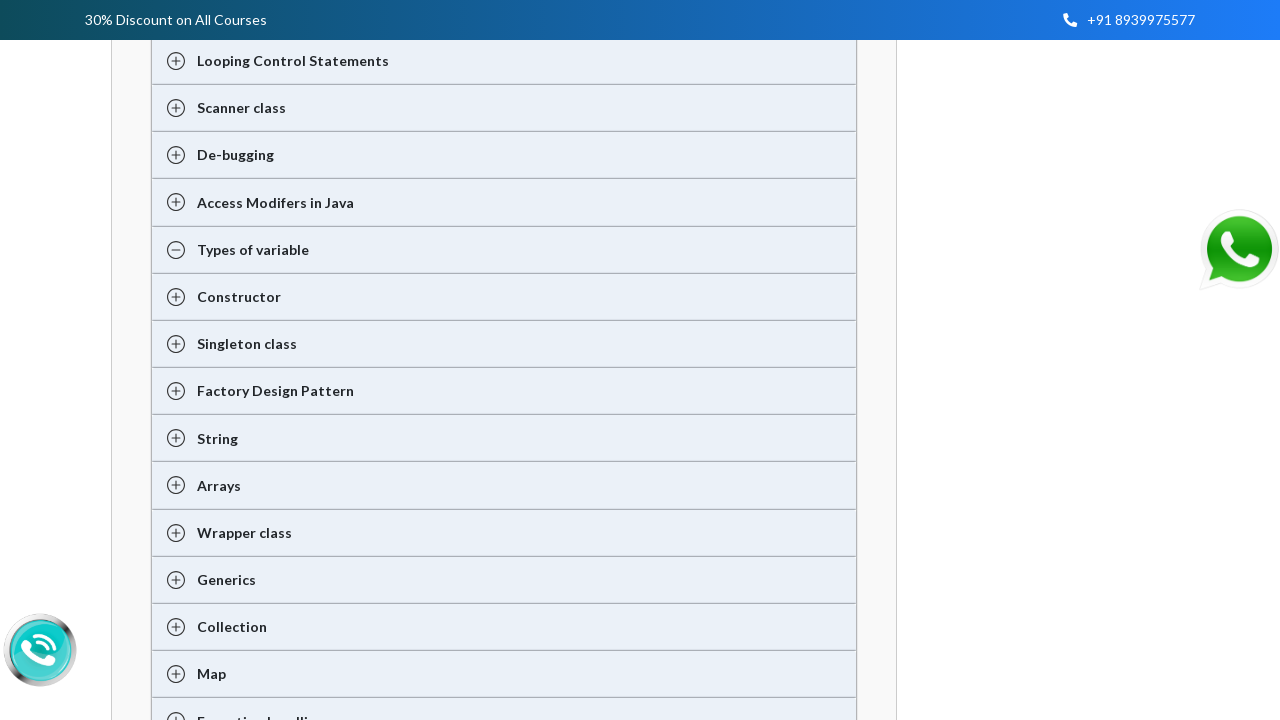

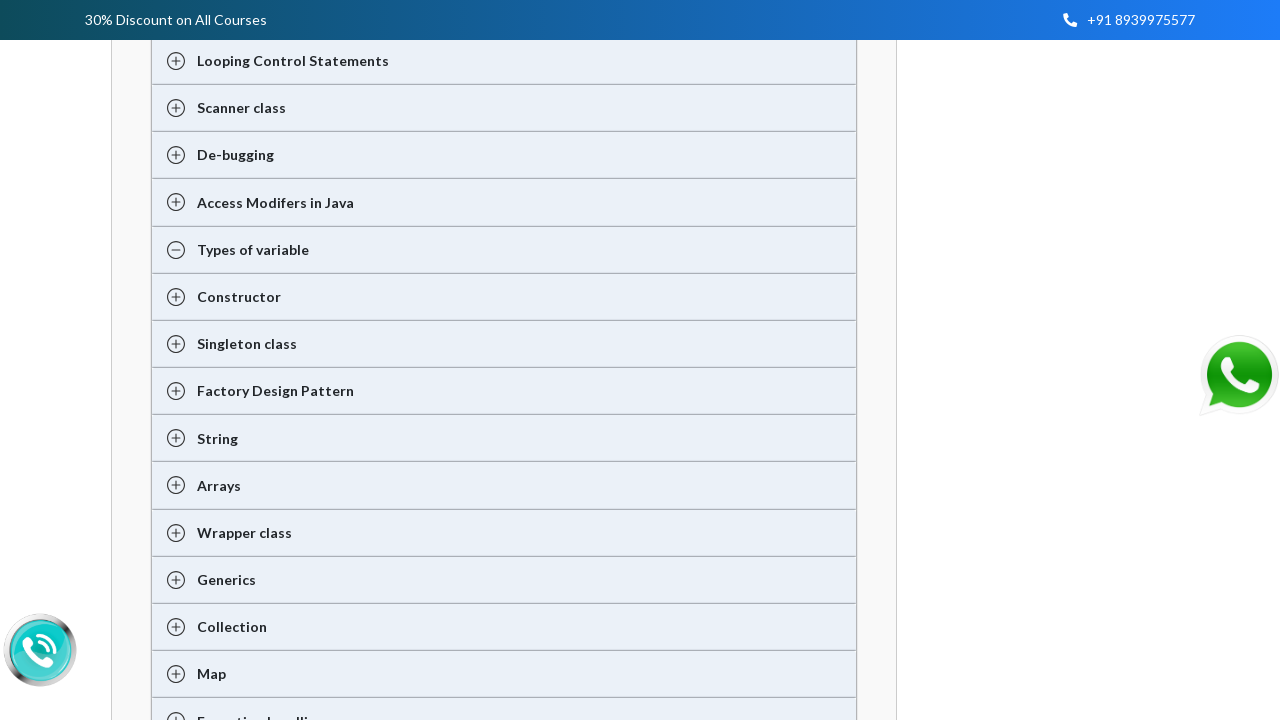